Tests looking up a room status in a timetable for Thursday at 11:00-13:00 timeslot

Starting URL: https://obstaclecourse.tricentis.com/Obstacles/41037

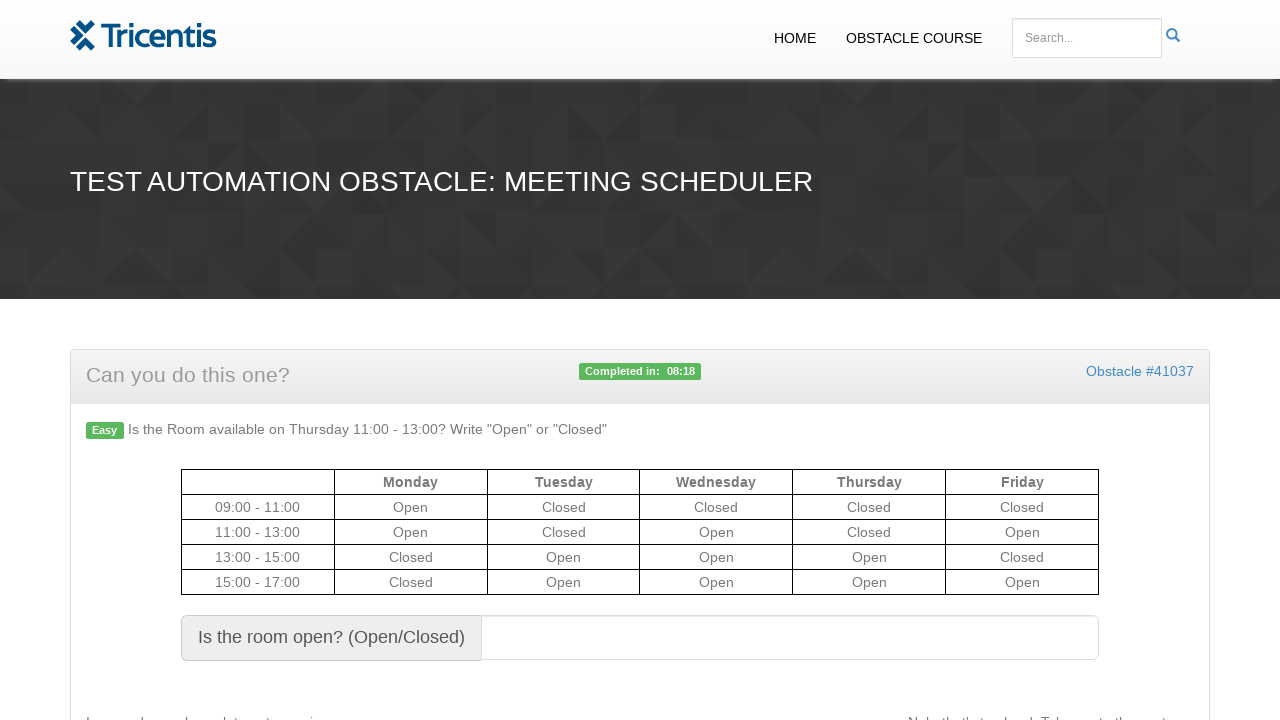

Located Thursday column header in timetable
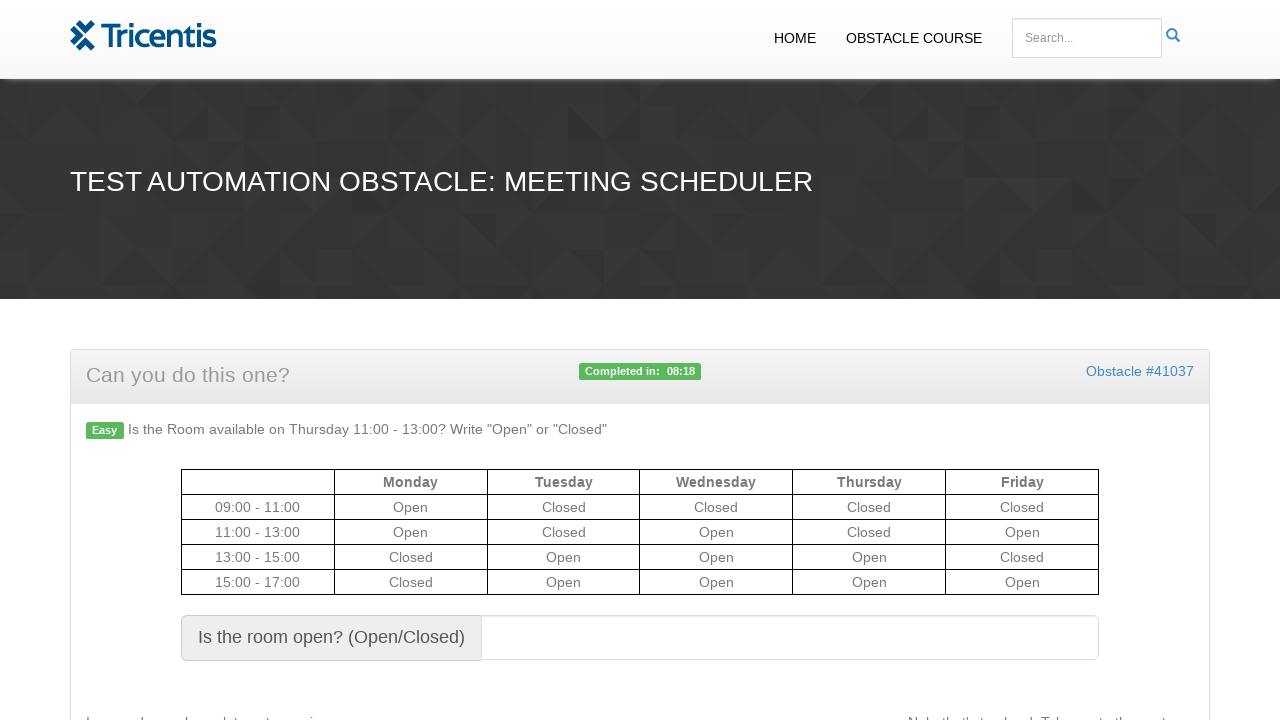

Retrieved Thursday column index using JavaScript
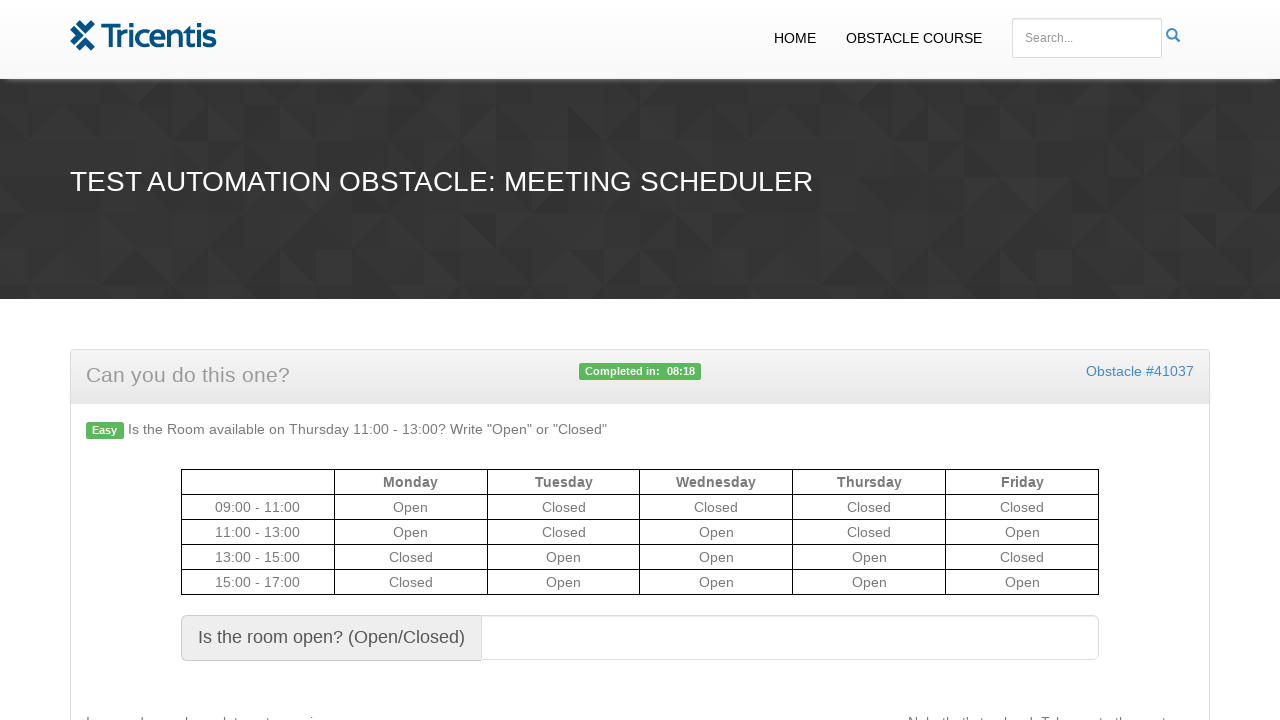

Located 11:00 - 13:00 timeslot row in timetable
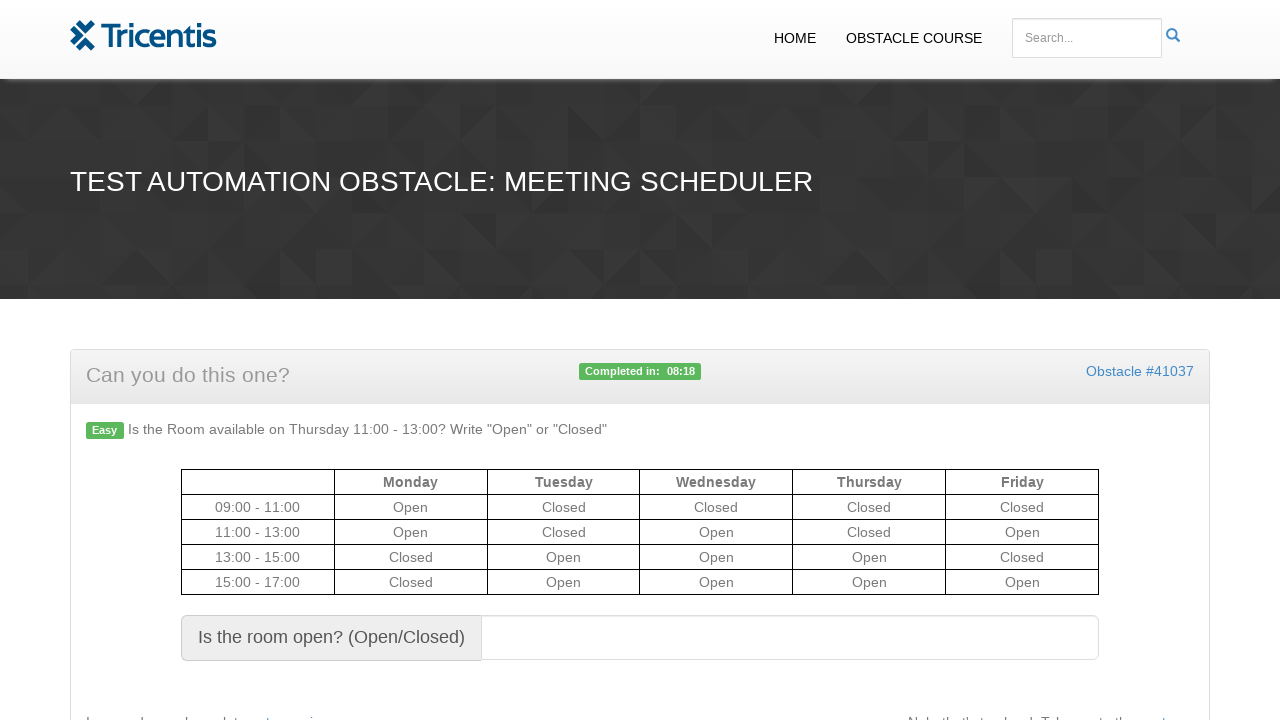

Retrieved room status for Thursday 11:00-13:00 timeslot
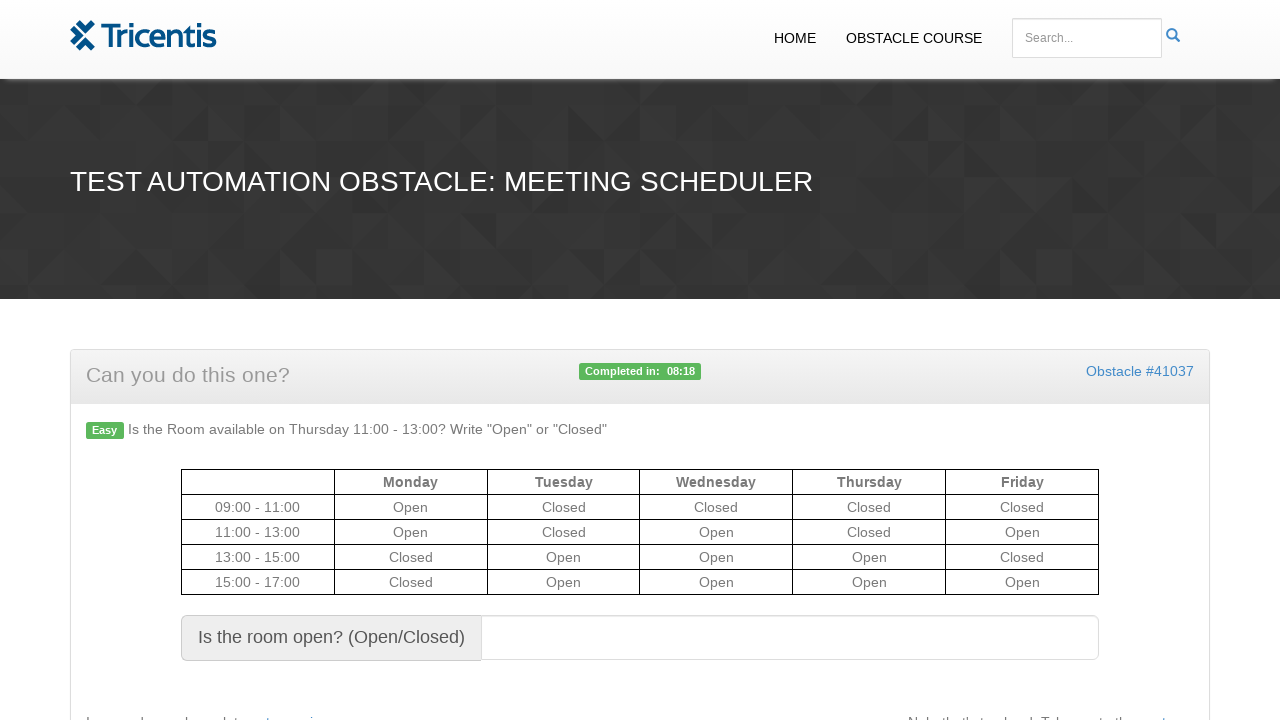

Entered room status 'Closed' into result field on #resulttext
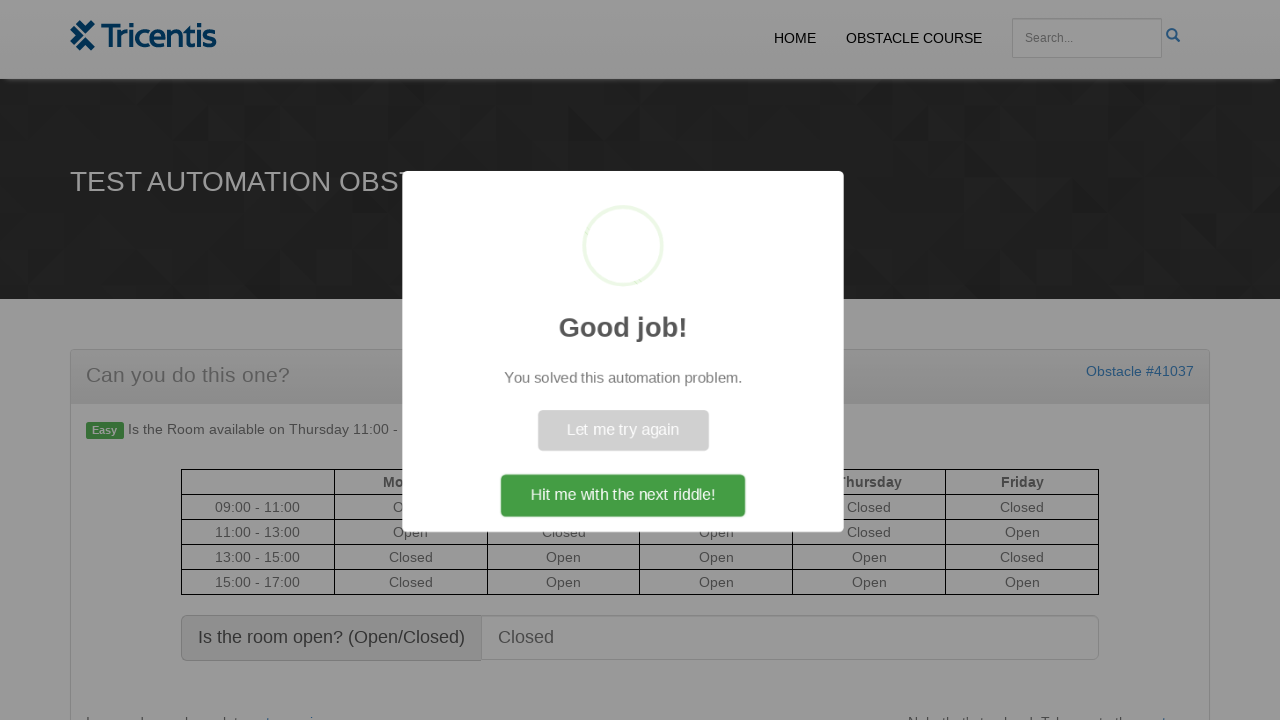

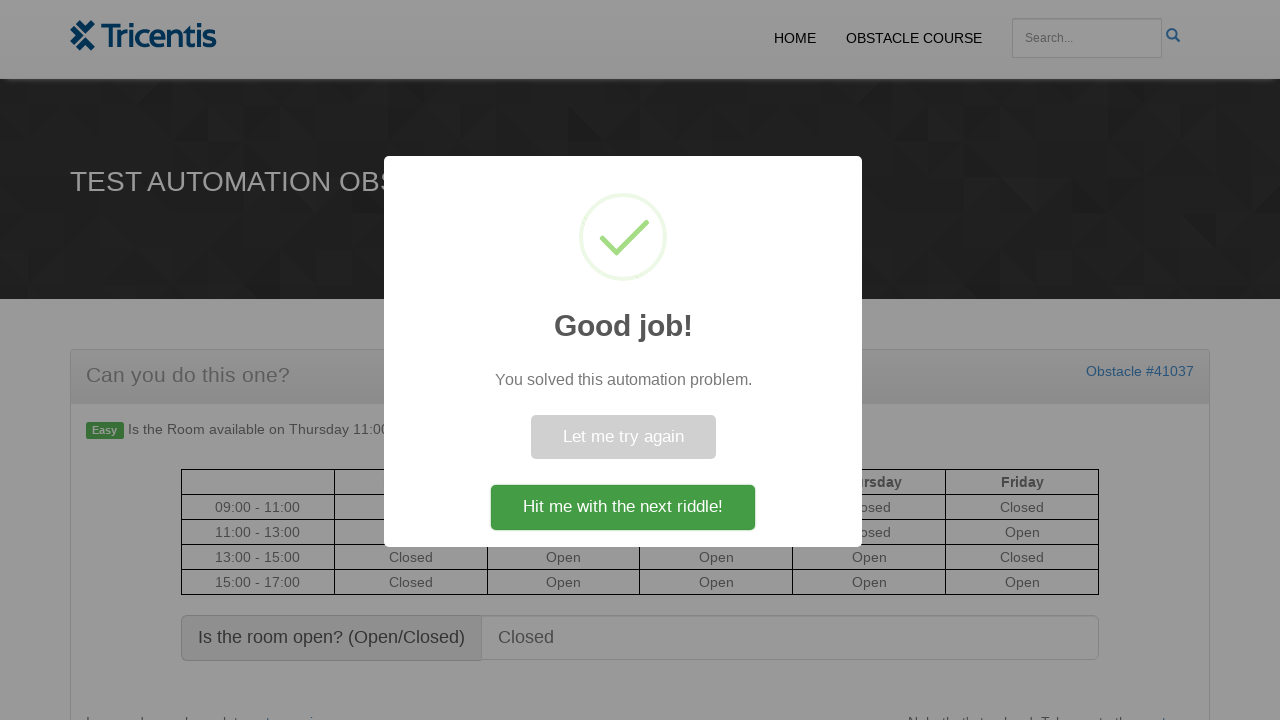